Tests that clicking All filter shows all items after filtering

Starting URL: https://demo.playwright.dev/todomvc

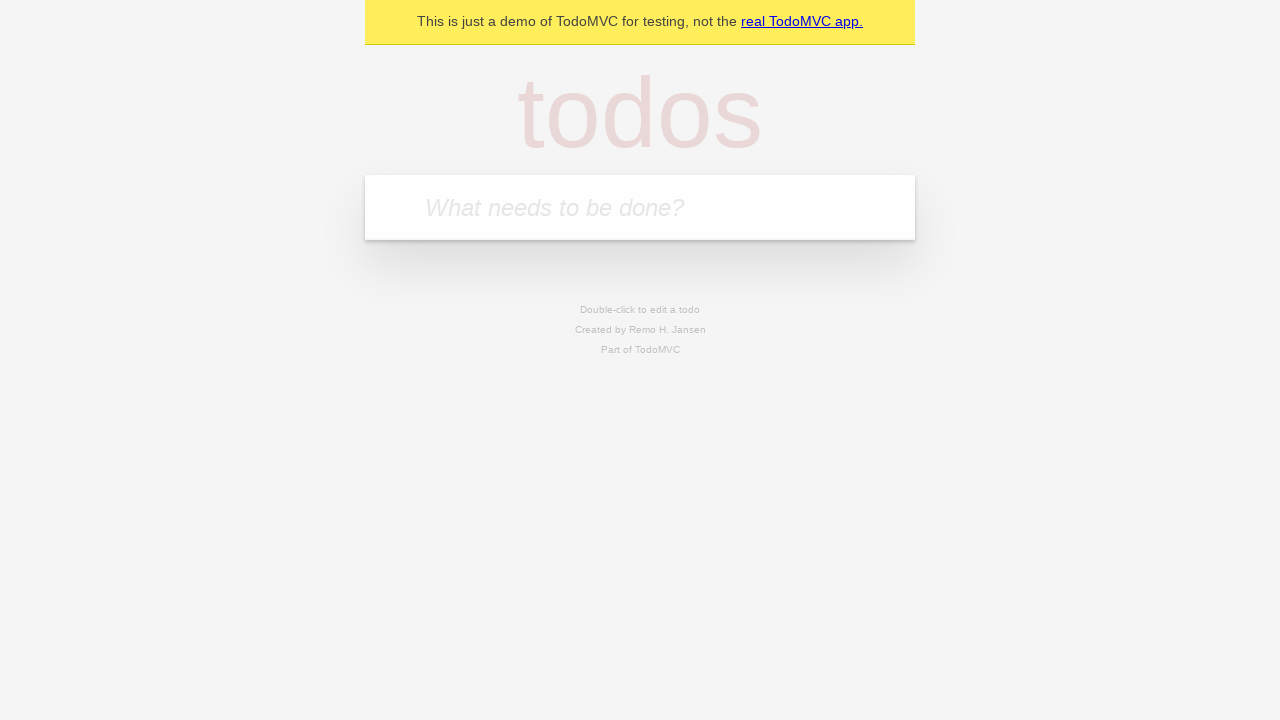

Filled new todo field with 'buy some cheese' on .new-todo
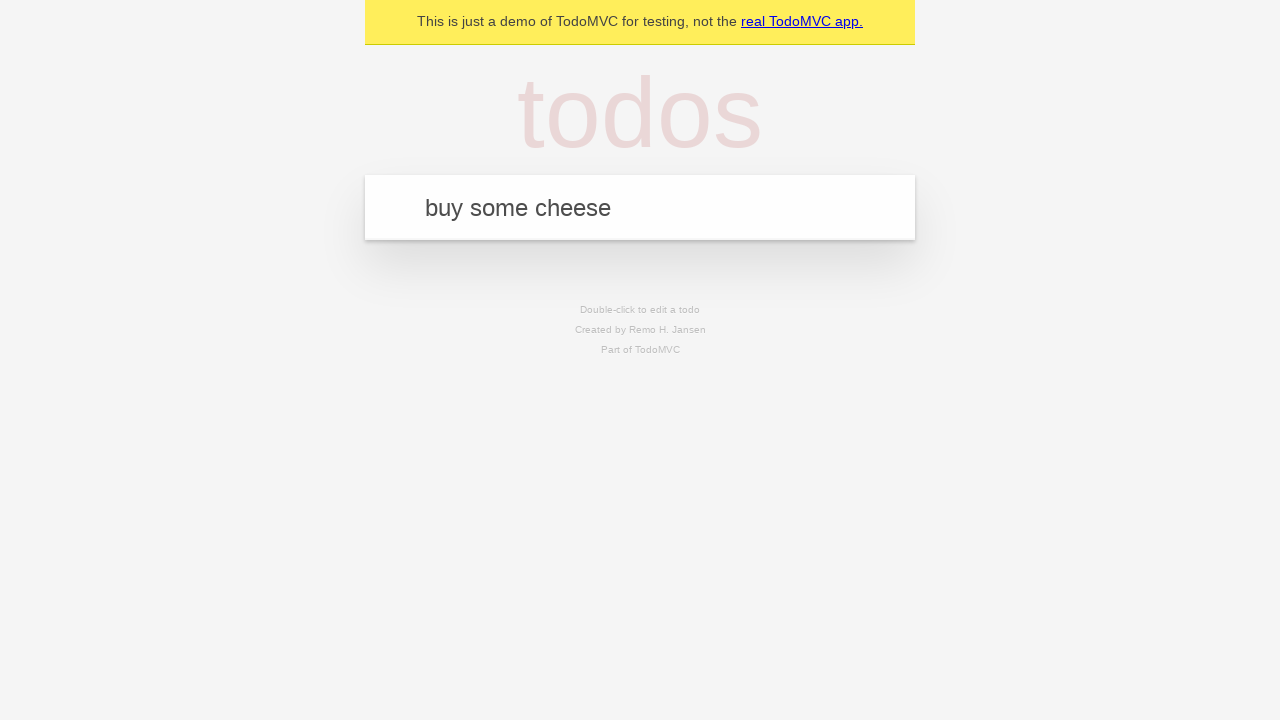

Pressed Enter to create first todo on .new-todo
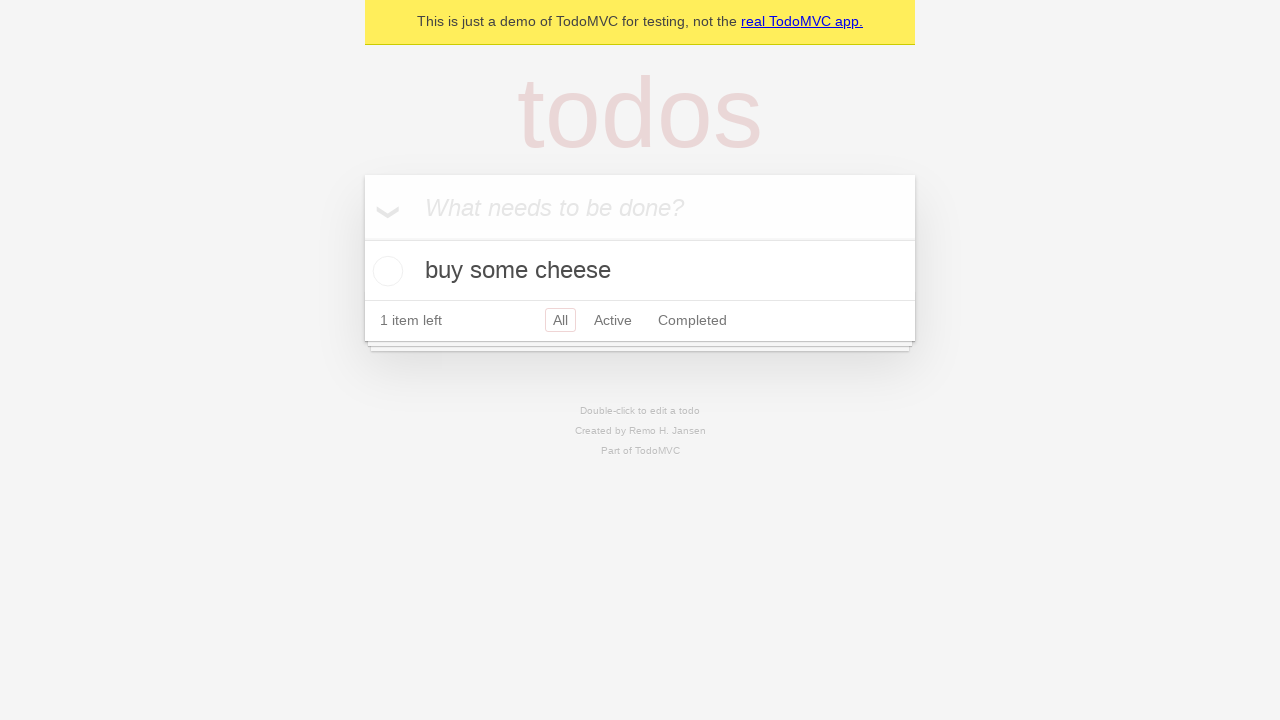

Filled new todo field with 'feed the cat' on .new-todo
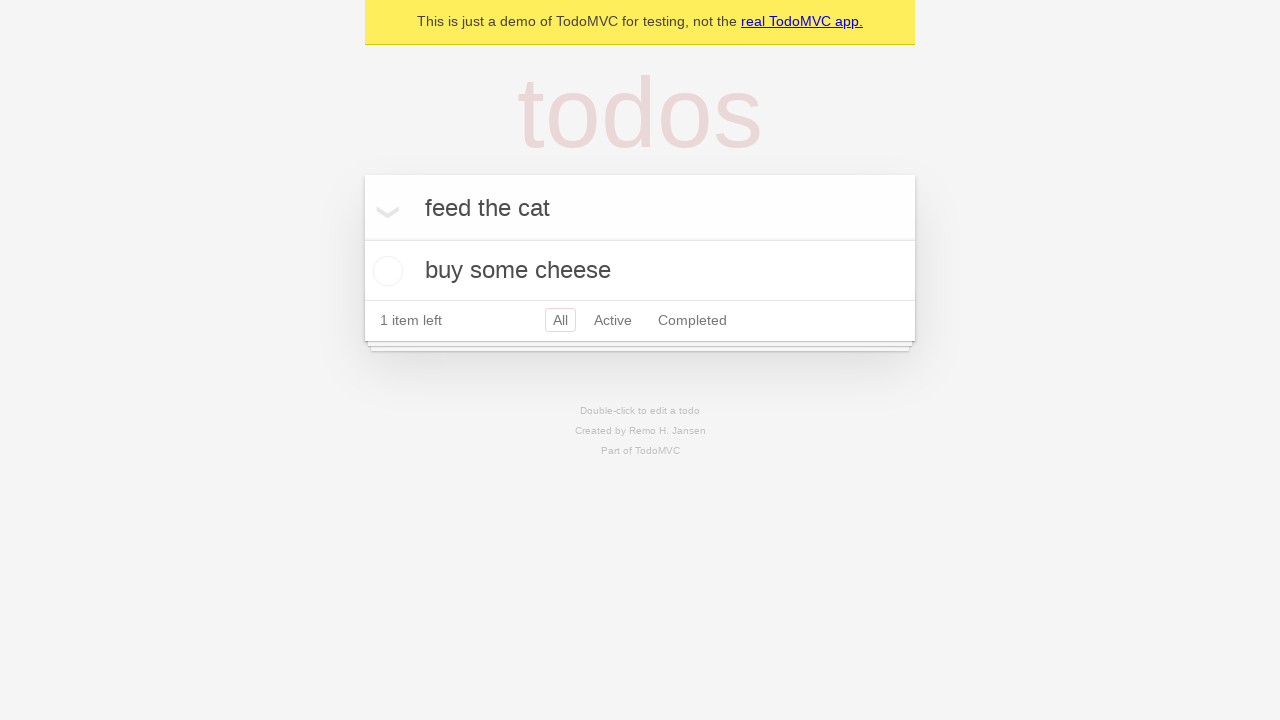

Pressed Enter to create second todo on .new-todo
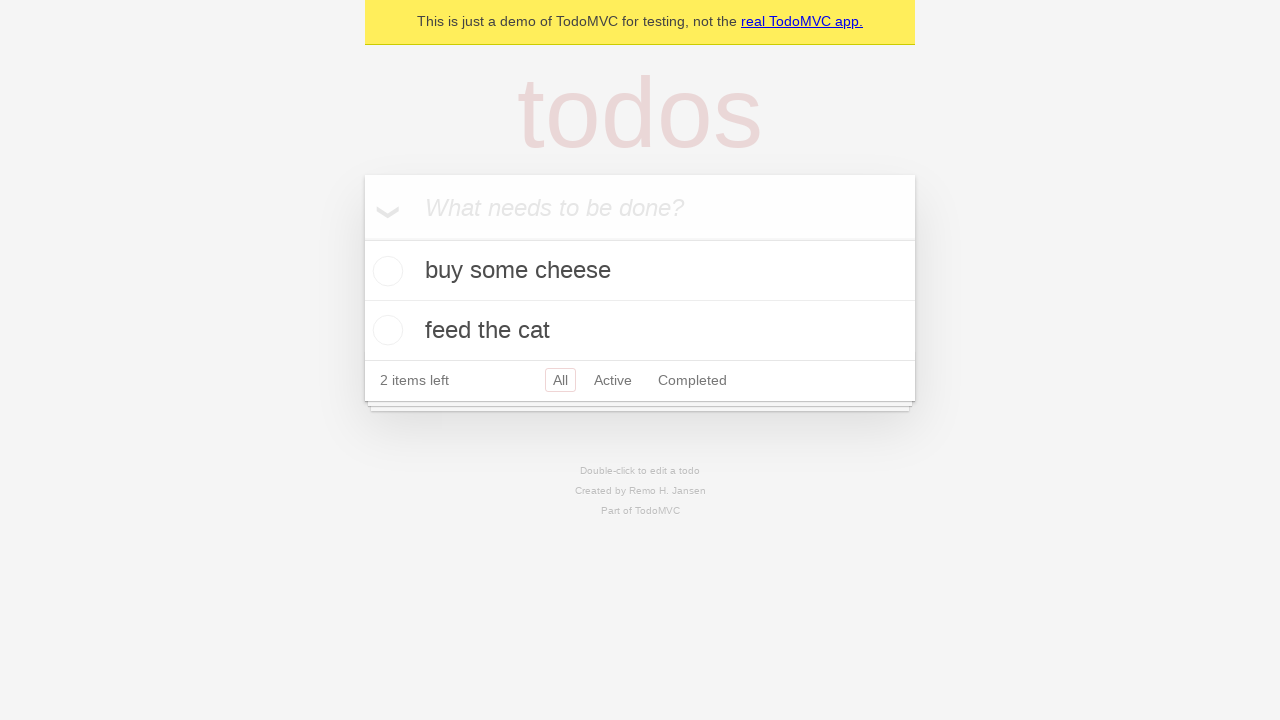

Filled new todo field with 'book a doctors appointment' on .new-todo
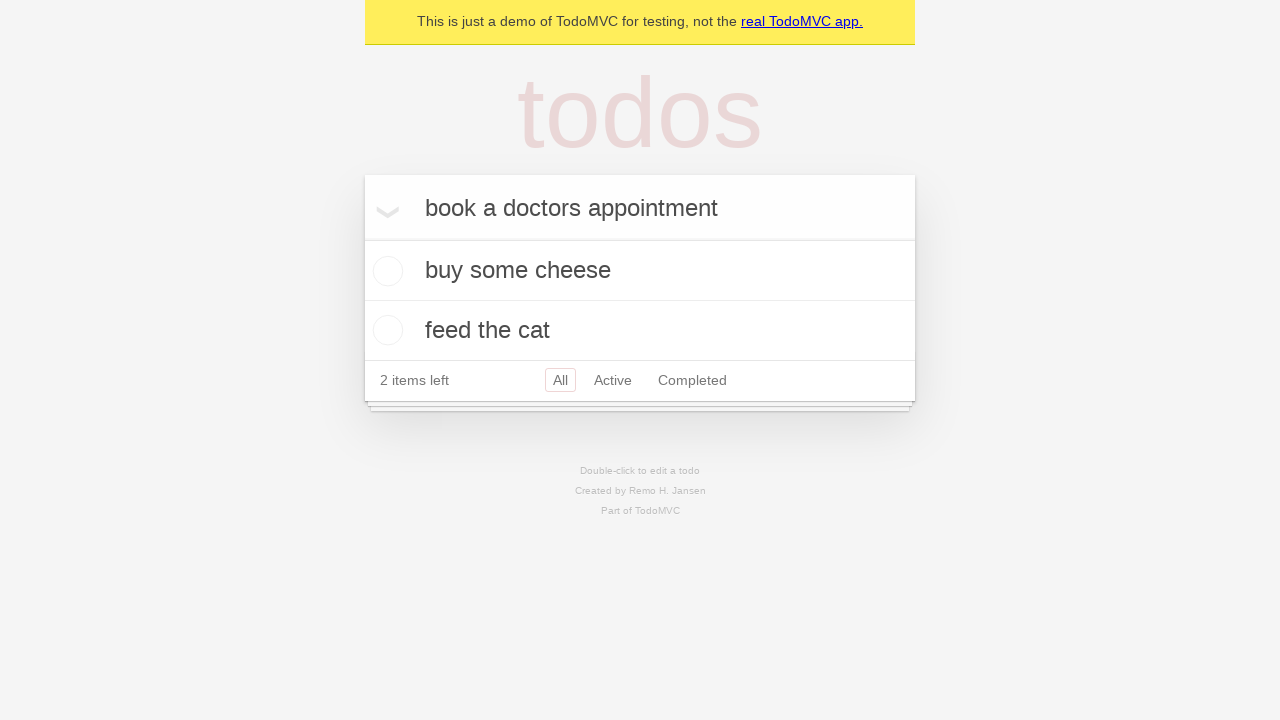

Pressed Enter to create third todo on .new-todo
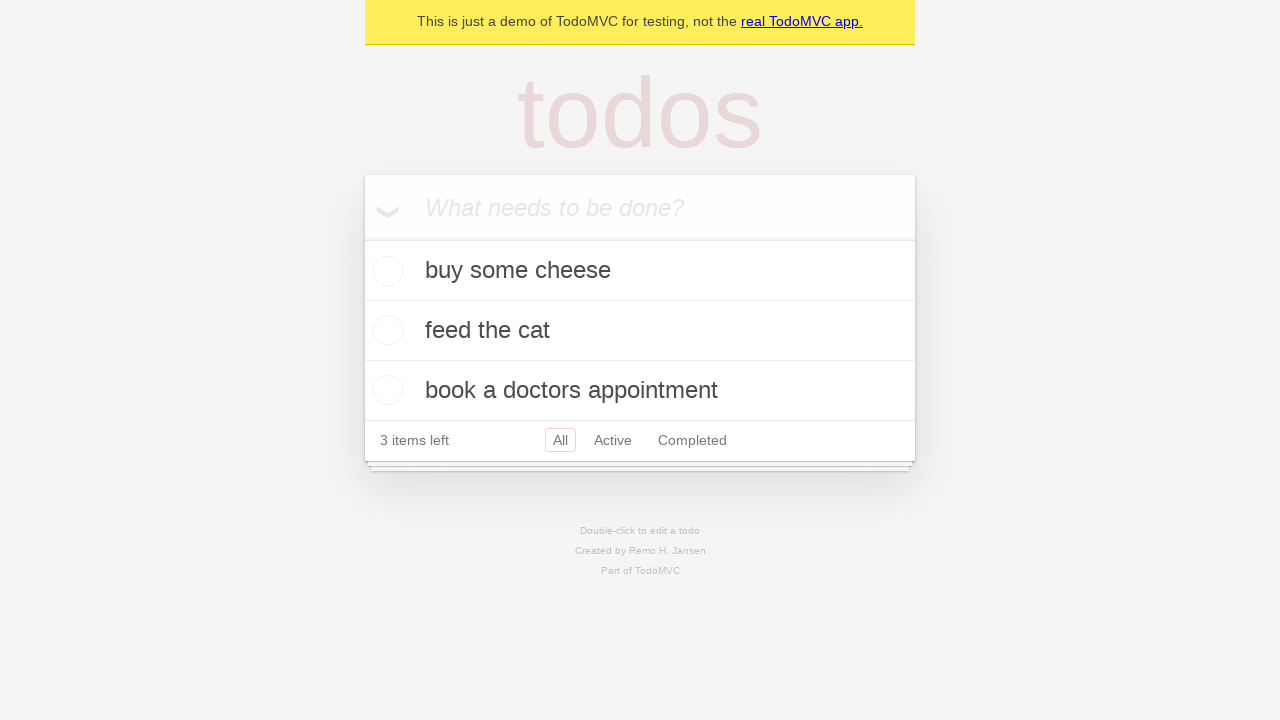

Checked the second todo item at (385, 330) on .todo-list li .toggle >> nth=1
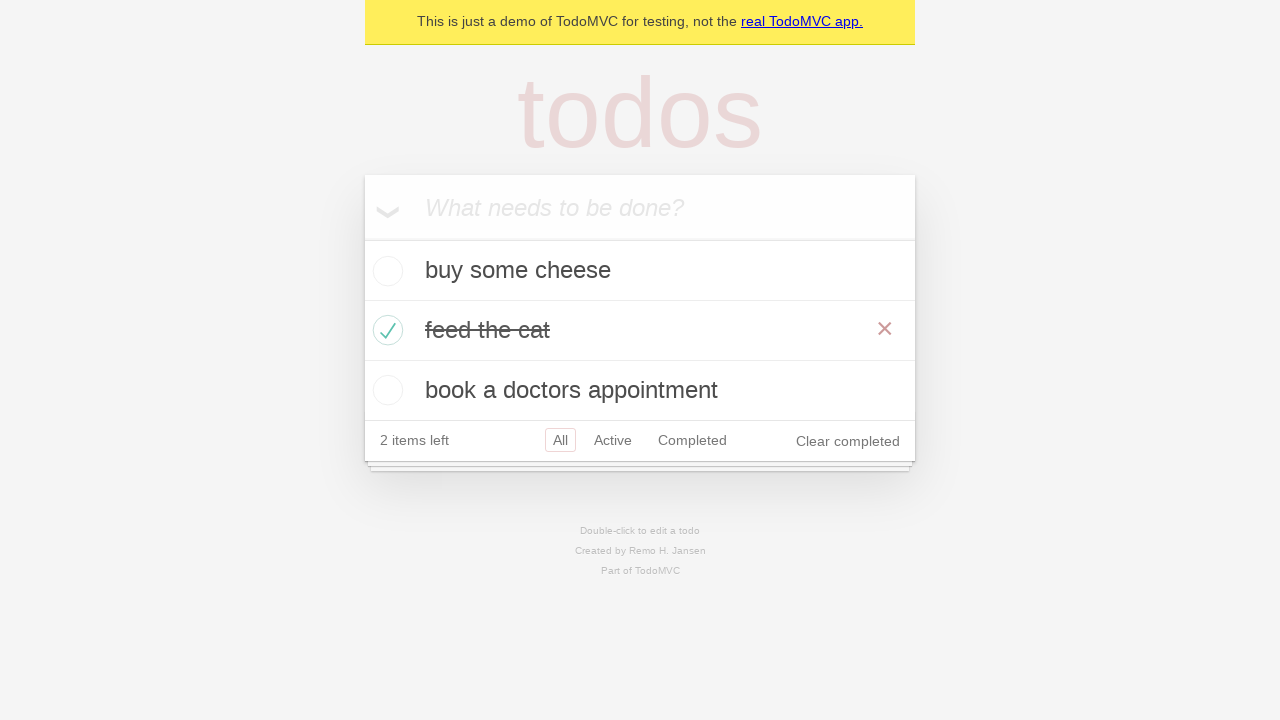

Clicked Active filter to show only active todos at (613, 440) on .filters >> text=Active
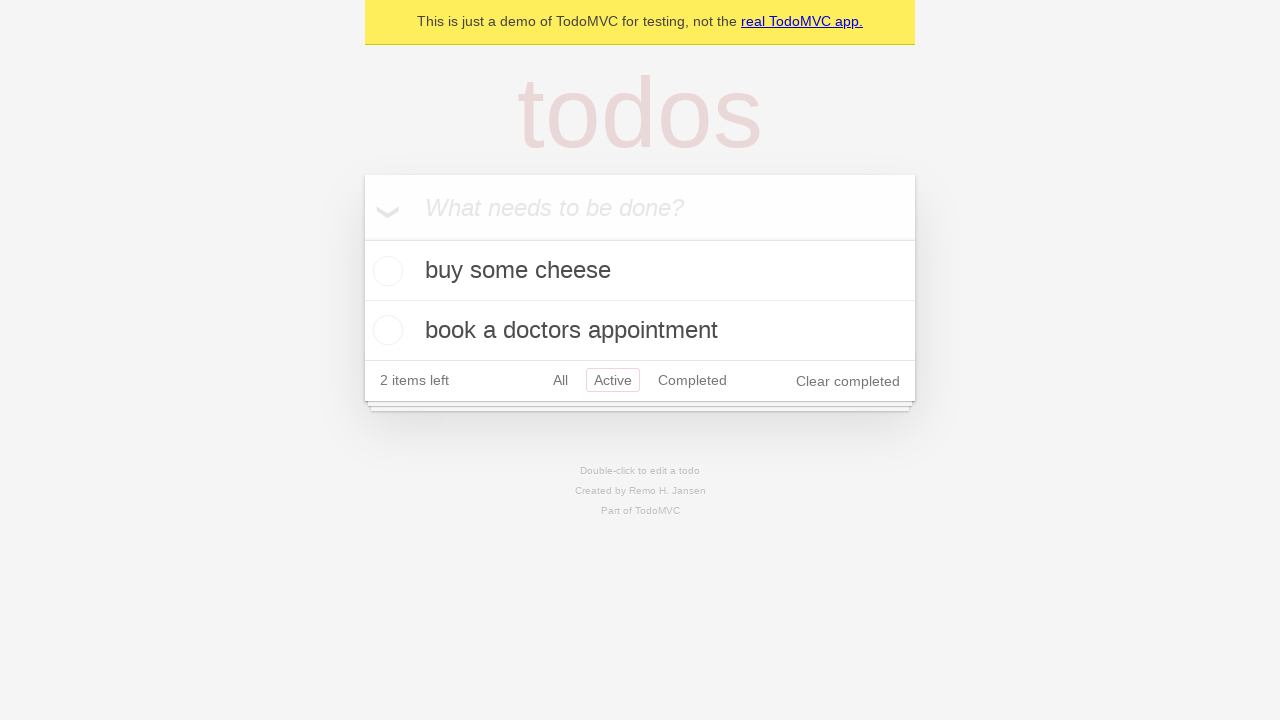

Clicked Completed filter to show only completed todos at (692, 380) on .filters >> text=Completed
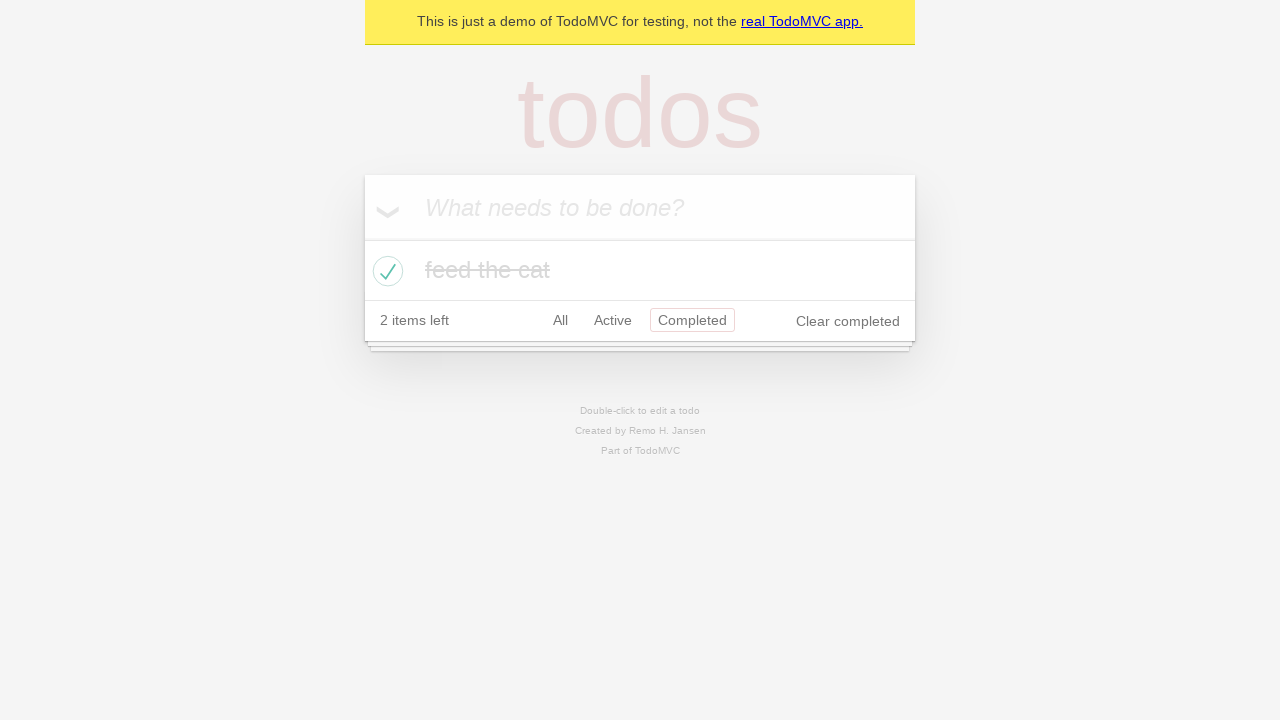

Clicked All filter to display all items at (560, 320) on .filters >> text=All
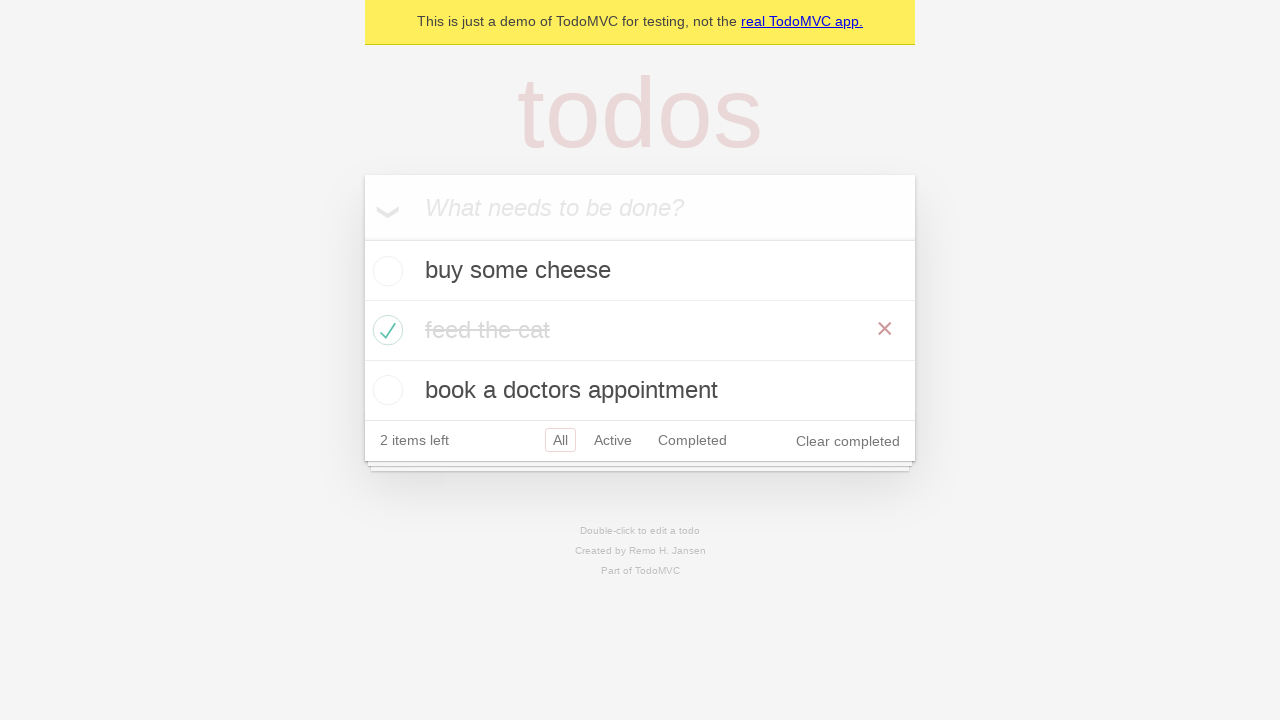

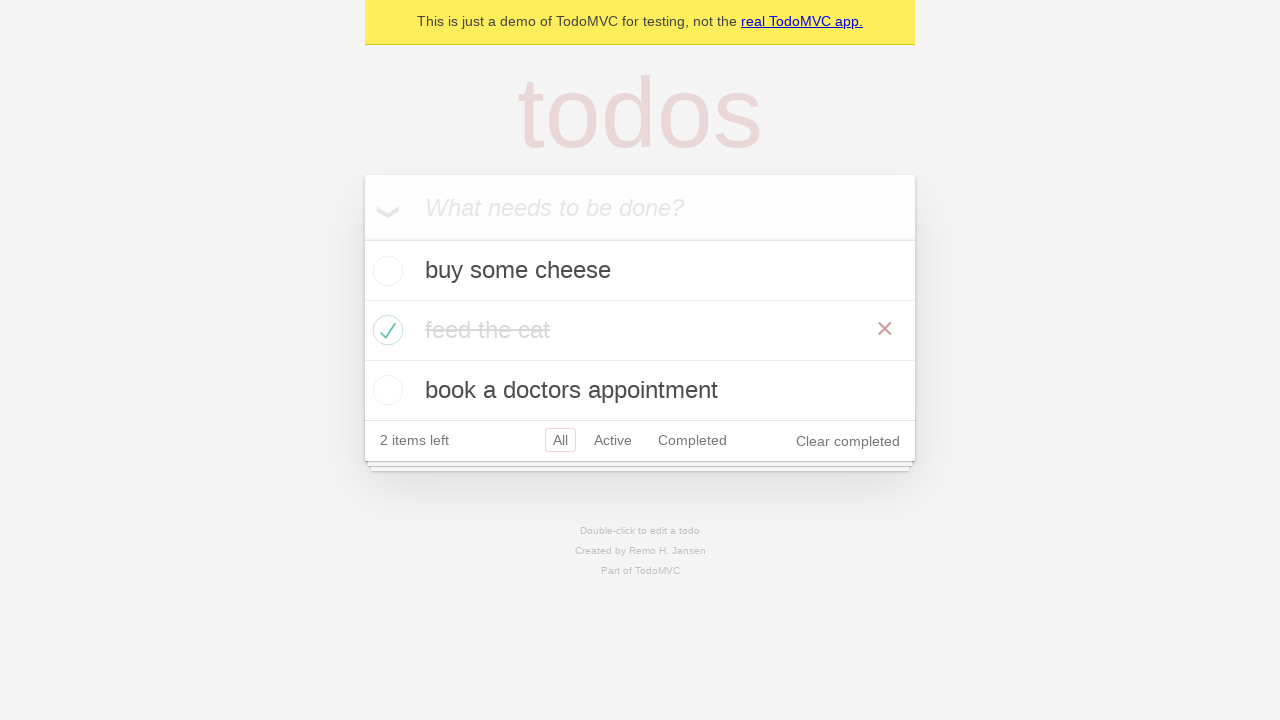